Tests form interaction by filling a name field, clicking a button, checking a radio/checkbox option, selecting a dropdown value, and verifying an image is visible

Starting URL: https://wejump-automation-test.github.io/qa-test/

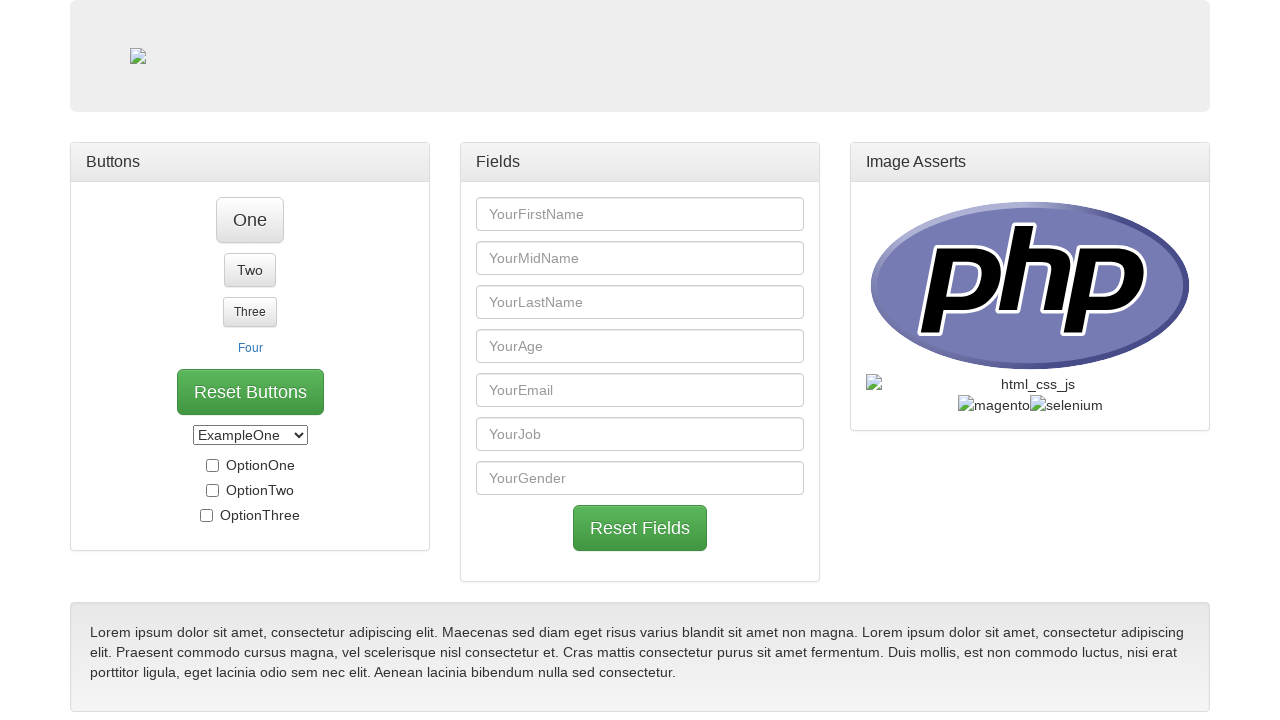

Navigated to test page
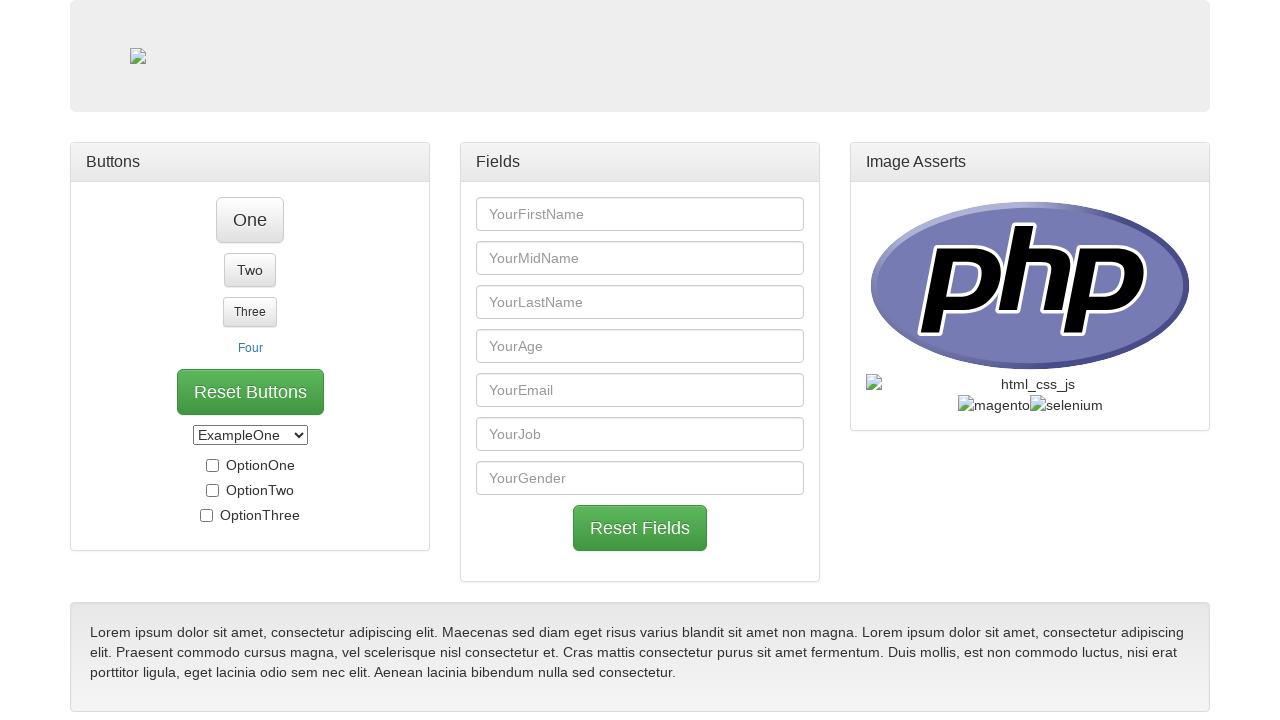

Filled 'Your First Name' field with 'junior' on input[placeholder="YourFirstName"]
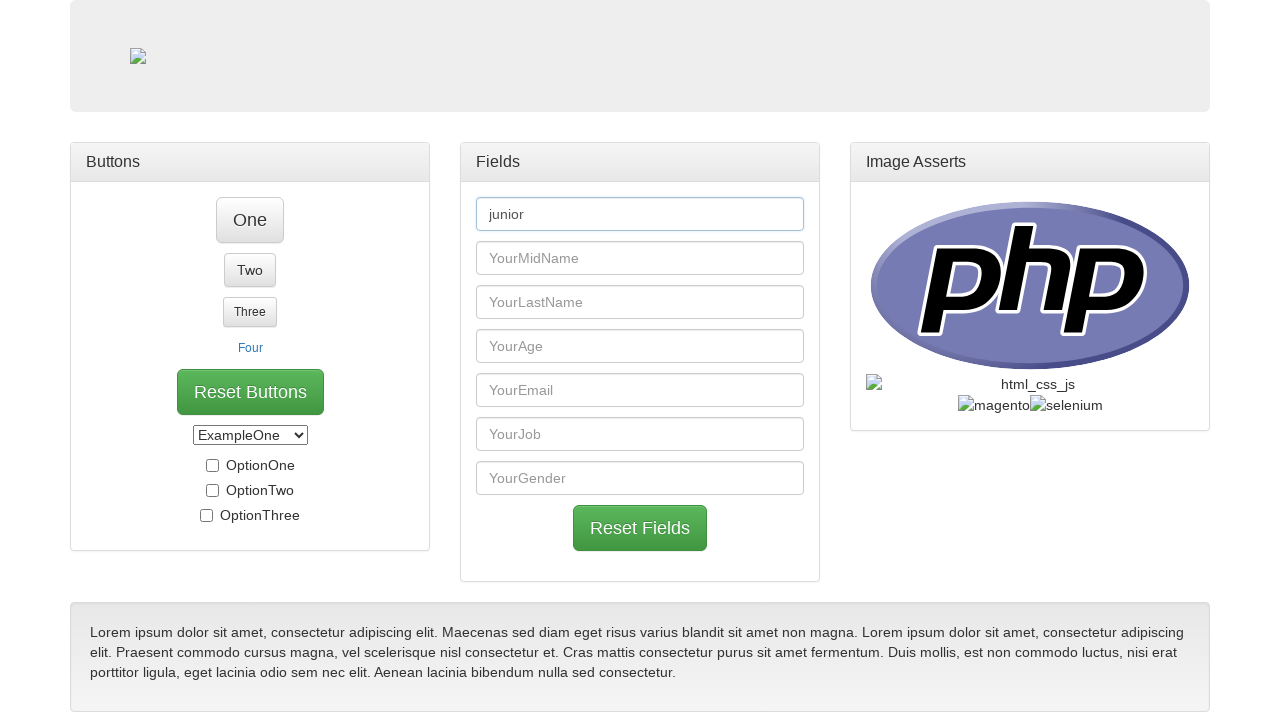

Clicked button with id 'btn_one' at (250, 220) on .panel-body button#btn_one
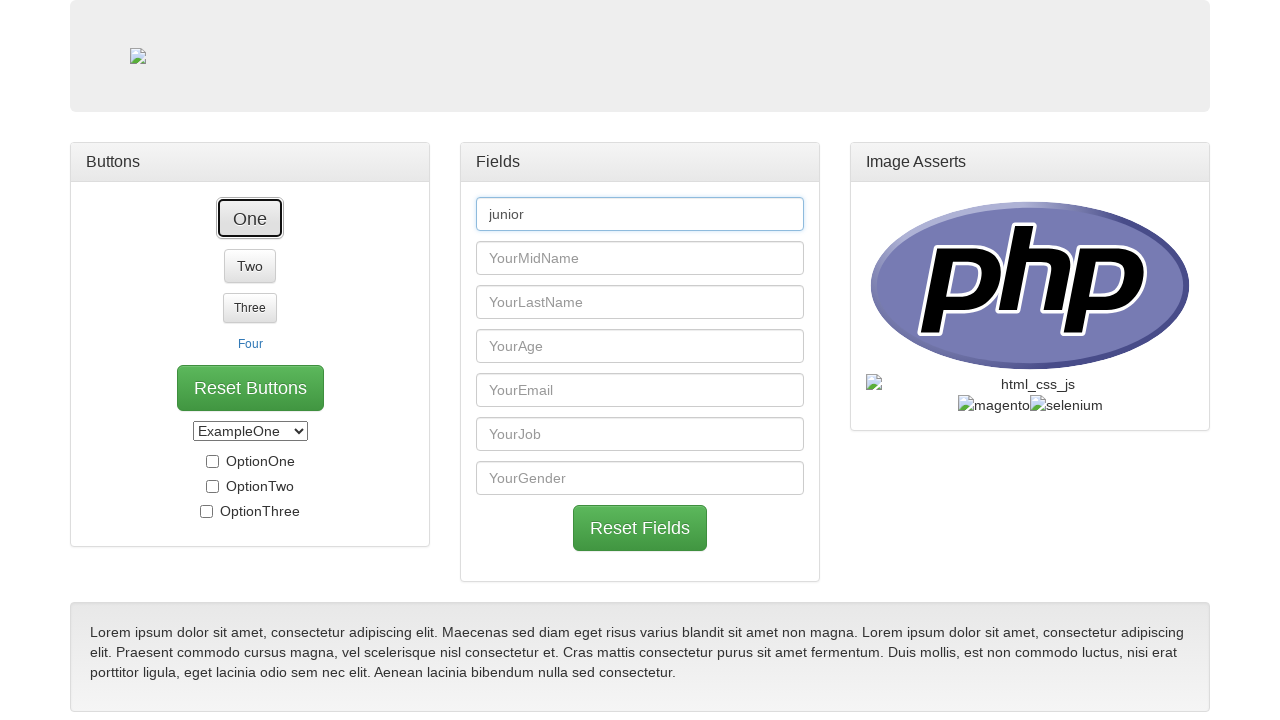

Checked 'option three' radio/checkbox at (206, 489) on #opt_three
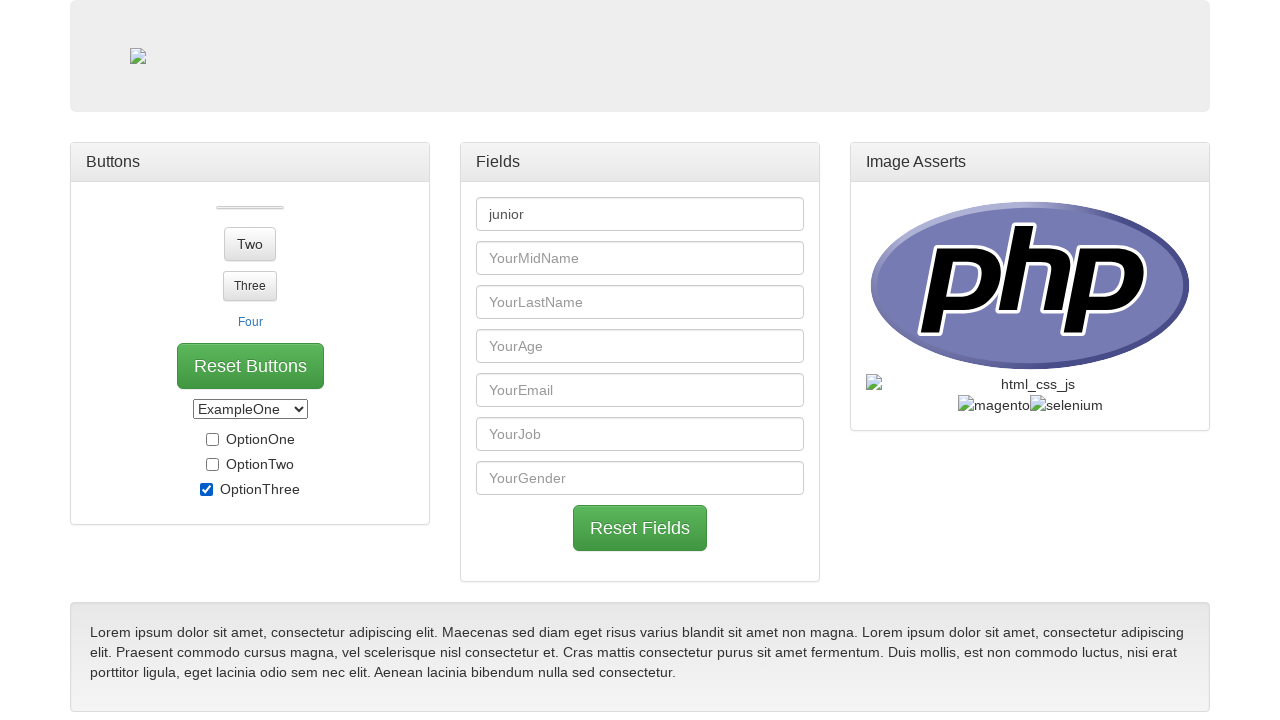

Selected 'ExampleTwo' from dropdown on select#select_box
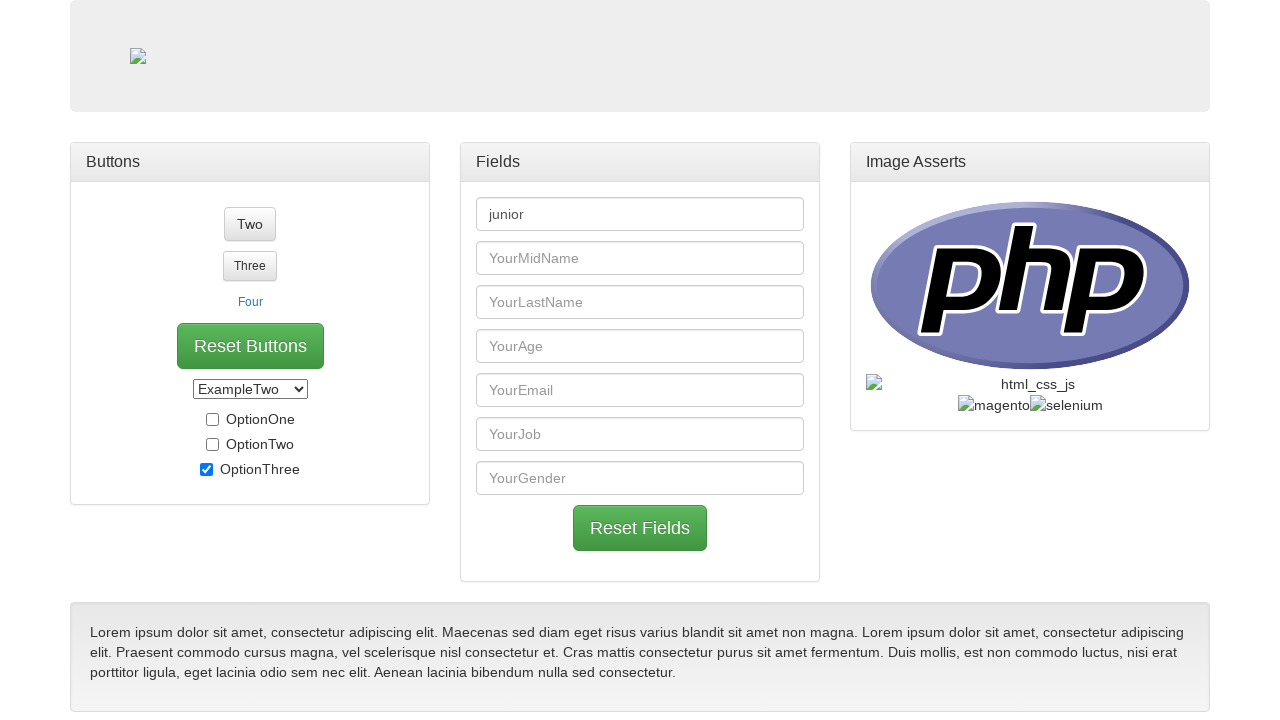

Verified selenium image is visible
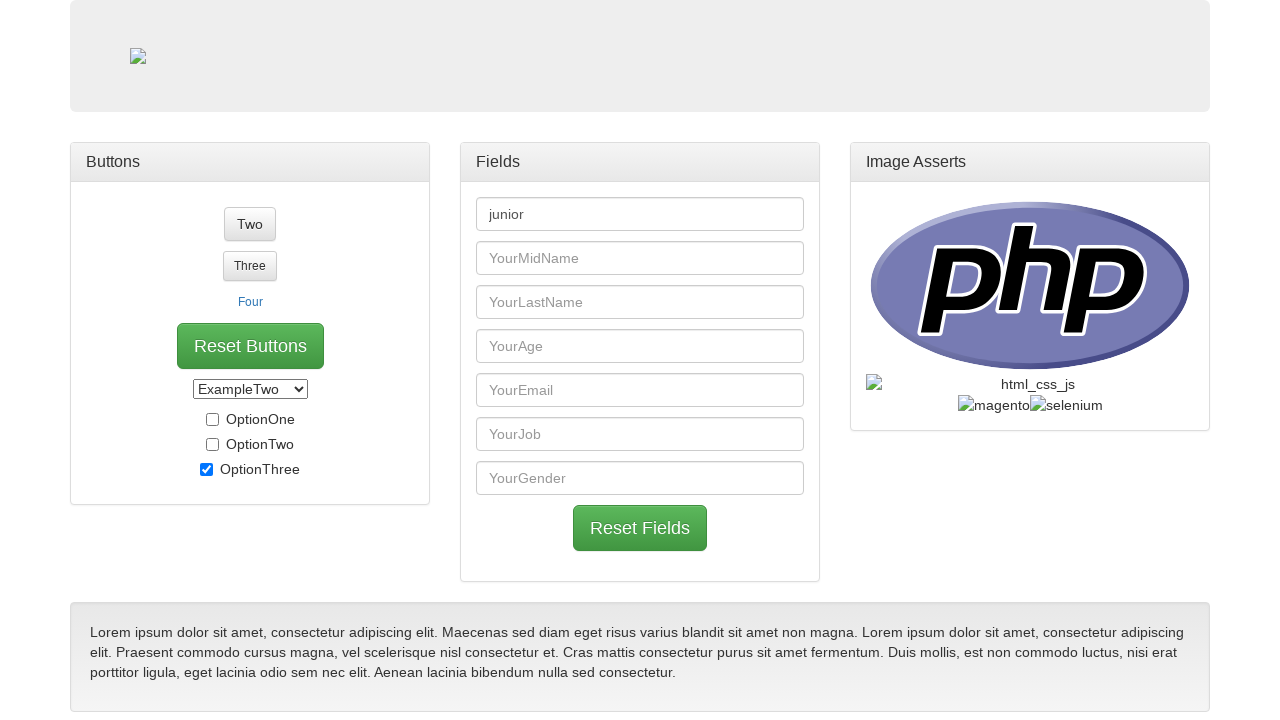

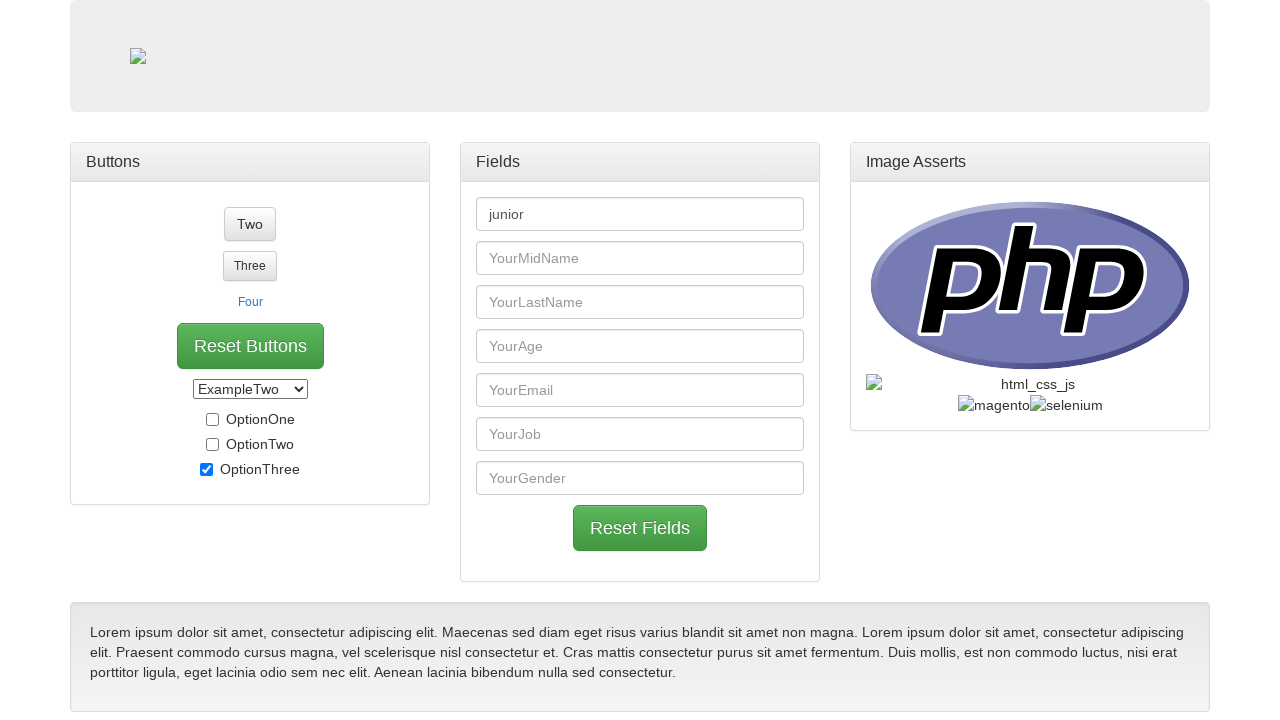